Tests handling of a delayed JavaScript alert by clicking a timer alert button, waiting for the alert to appear, and accepting it.

Starting URL: https://demoqa.com/alerts

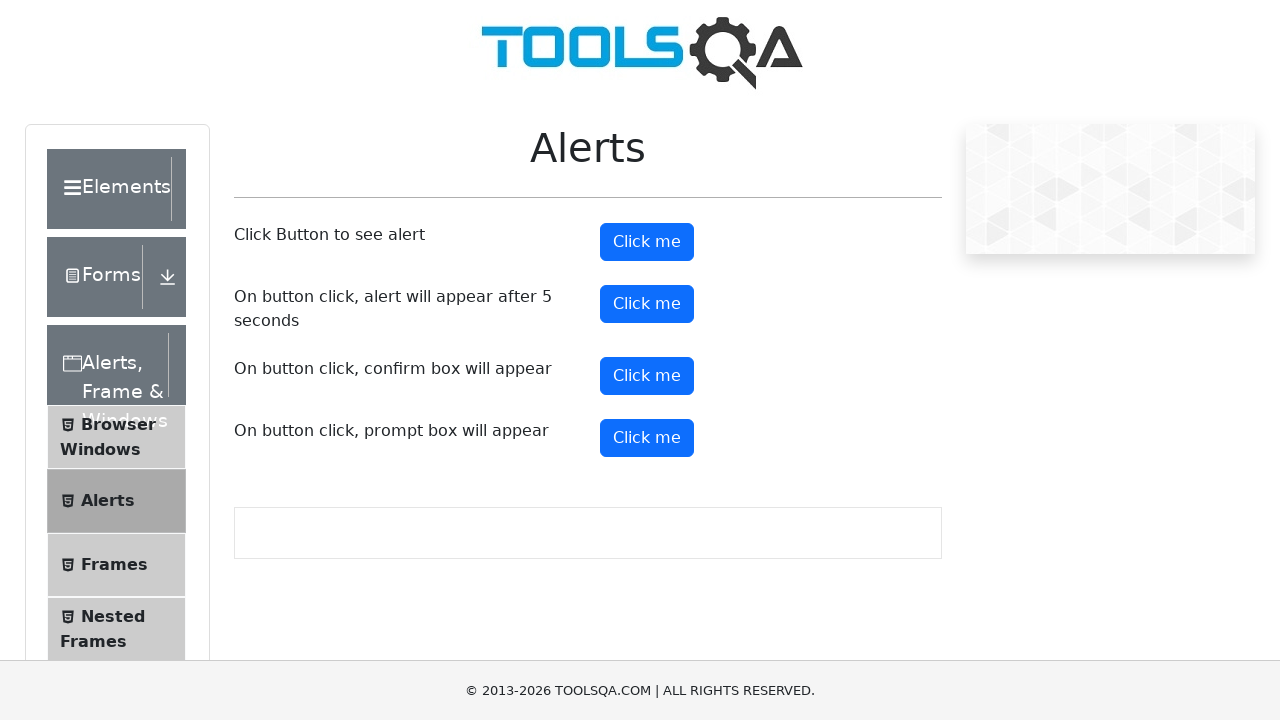

Clicked timer alert button to trigger delayed alert at (647, 304) on #timerAlertButton
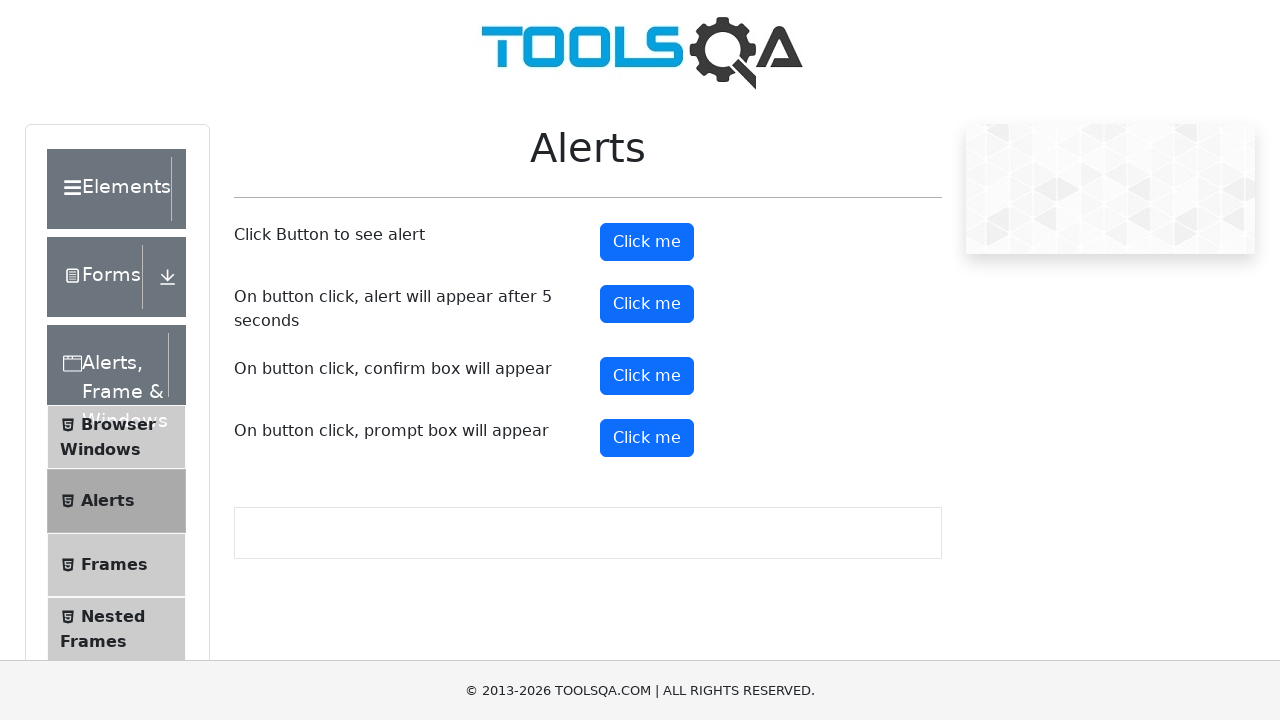

Set up dialog handler to automatically accept alerts
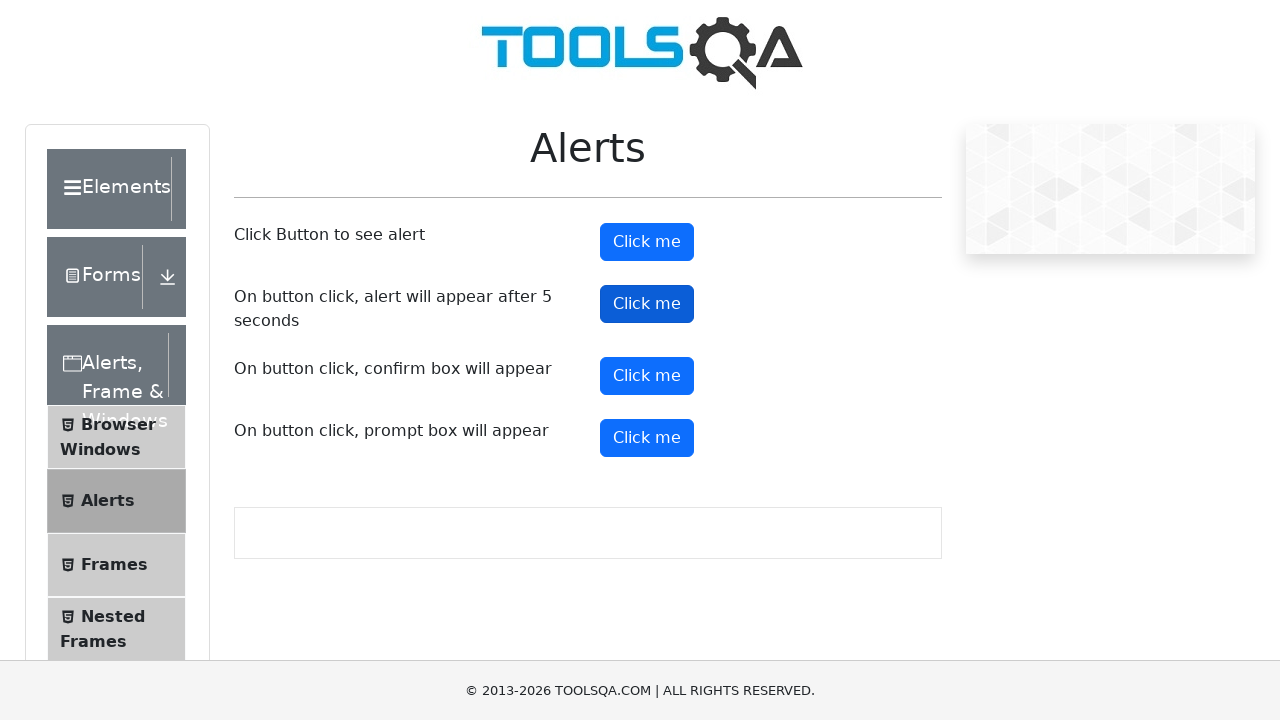

Waited 6 seconds for delayed alert to appear and be handled
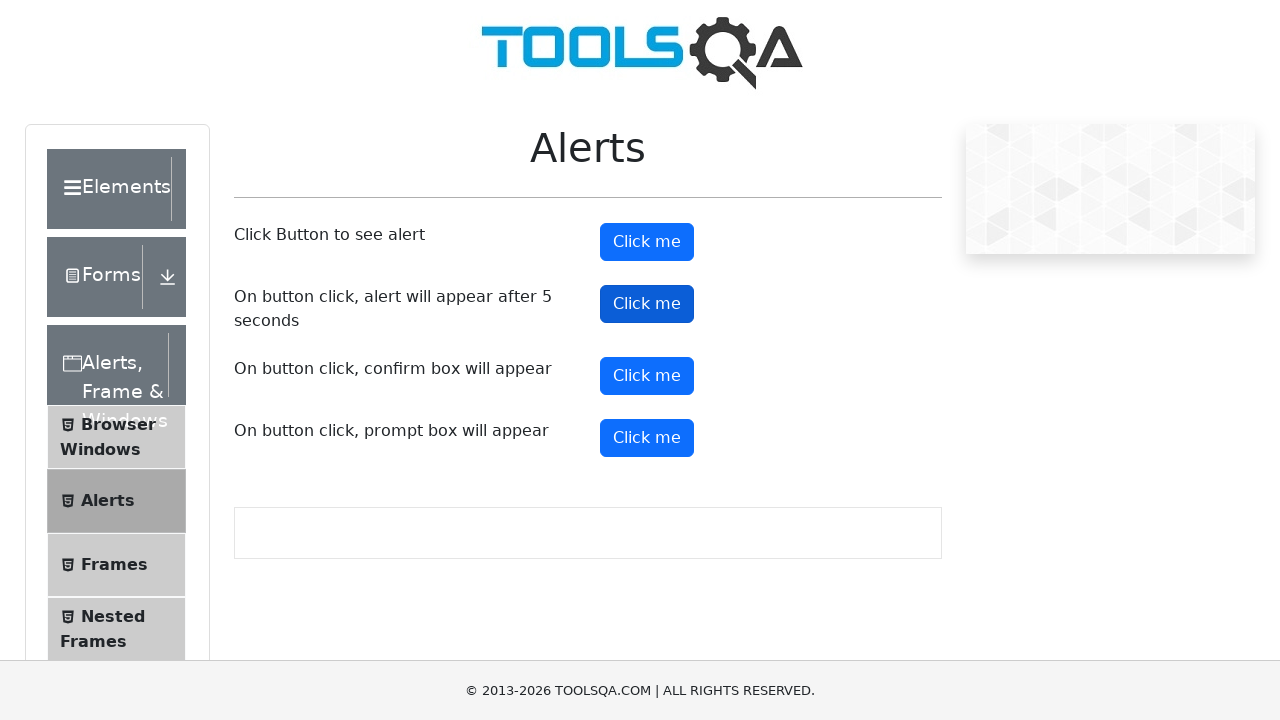

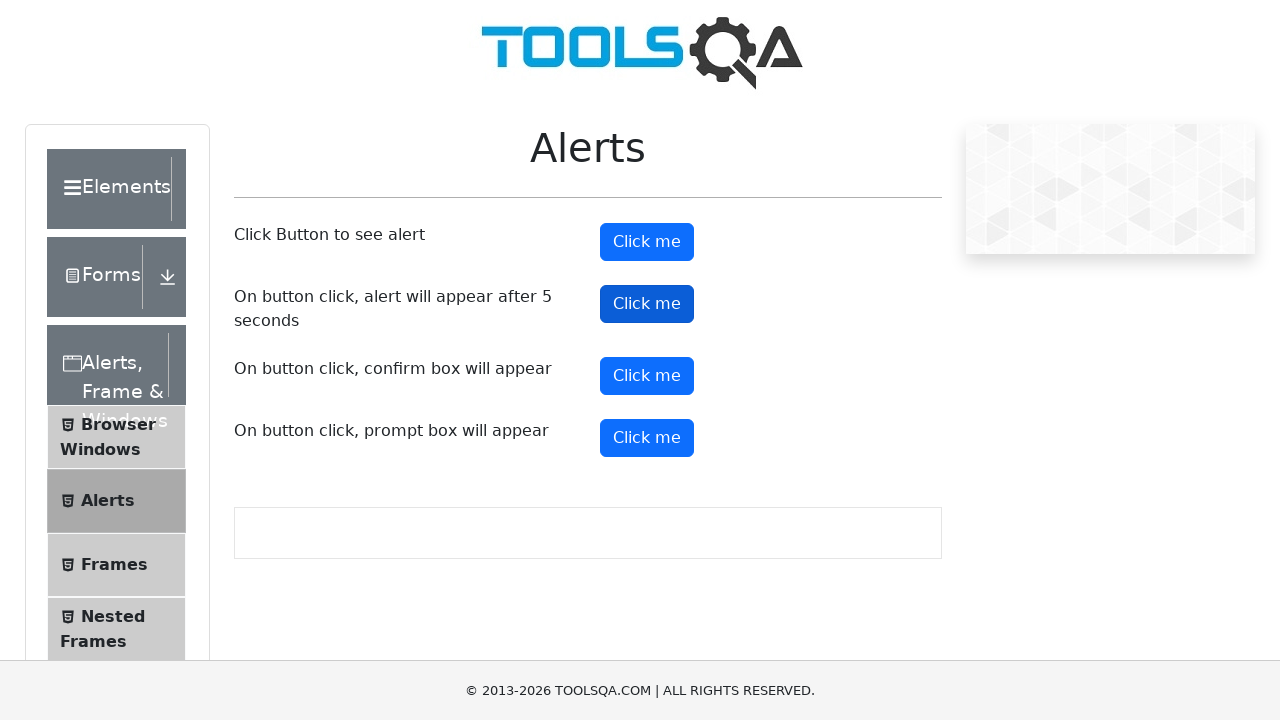